Tests alert handling functionality by clicking a button that triggers an alert and accepting it

Starting URL: https://demo.automationtesting.in/Alerts.html

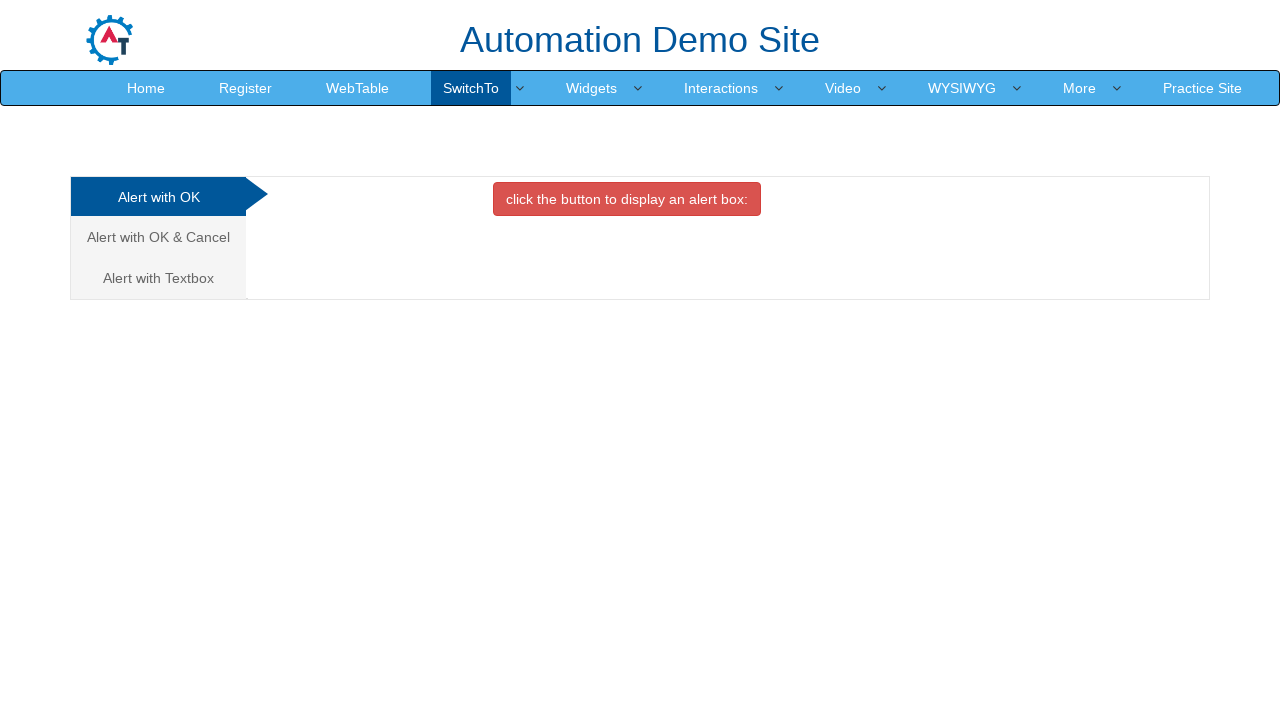

Clicked button to trigger alert at (627, 199) on xpath=//button[@onclick='alertbox()']
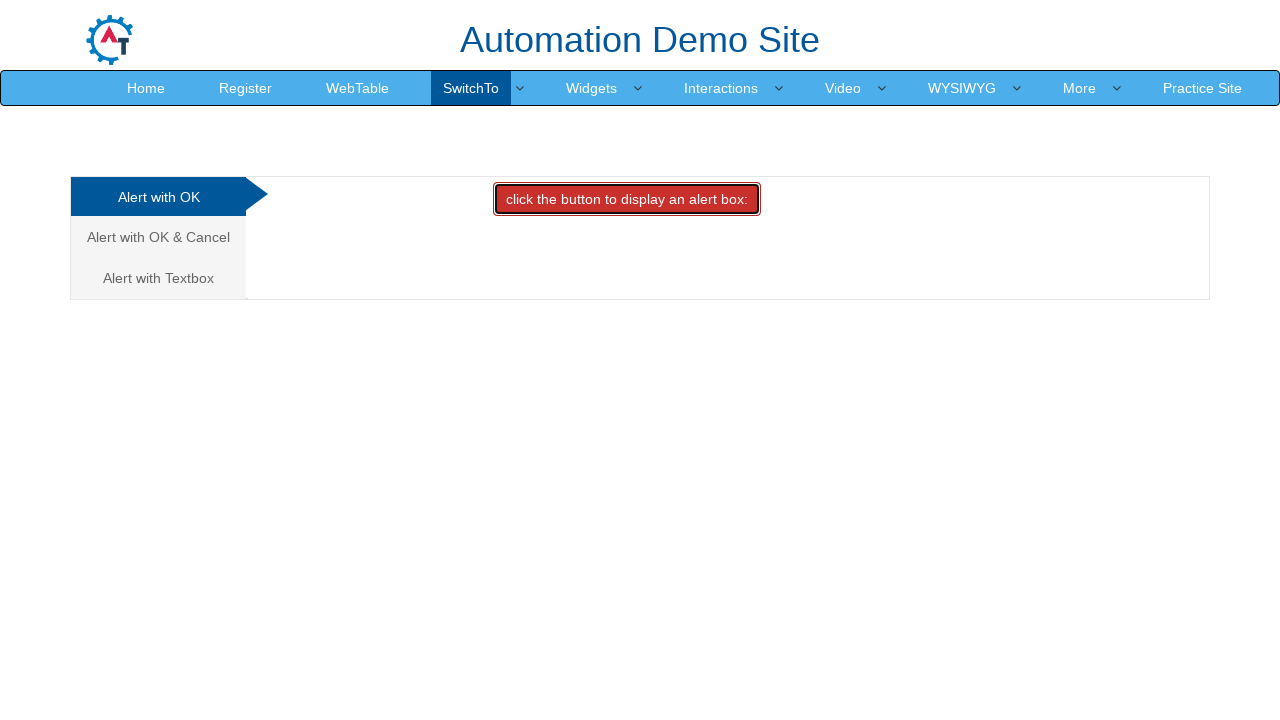

Set up dialog handler to accept alert
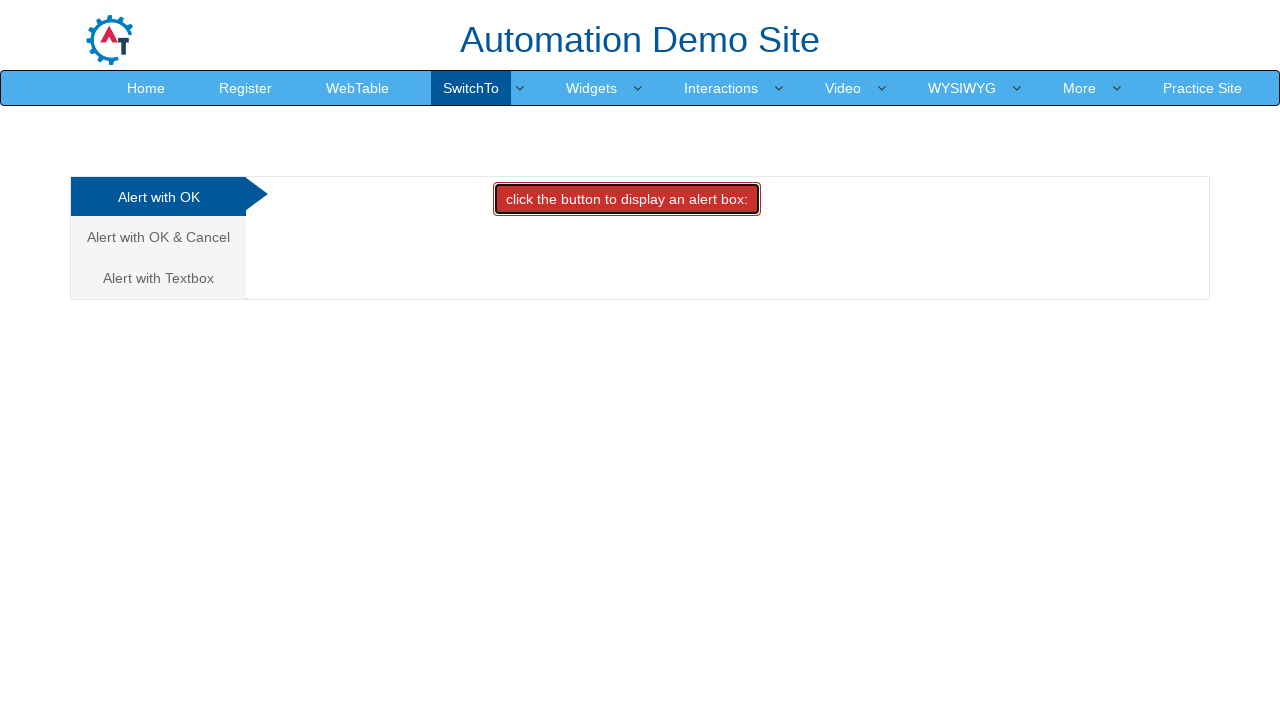

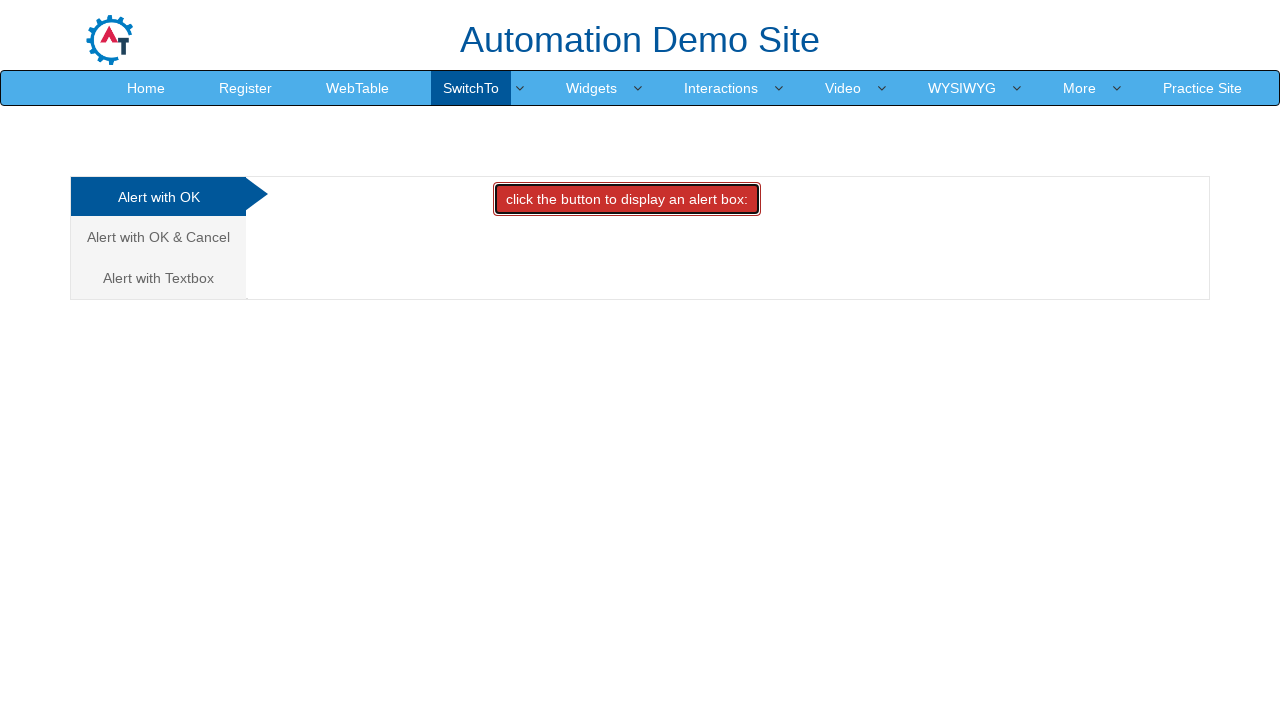